Tests filling out registration form fields on an OpenCart registration page by entering first name, telephone, and last name using different input methods including sequential typing with delay.

Starting URL: https://naveenautomationlabs.com/opencart/index.php?route=account/register

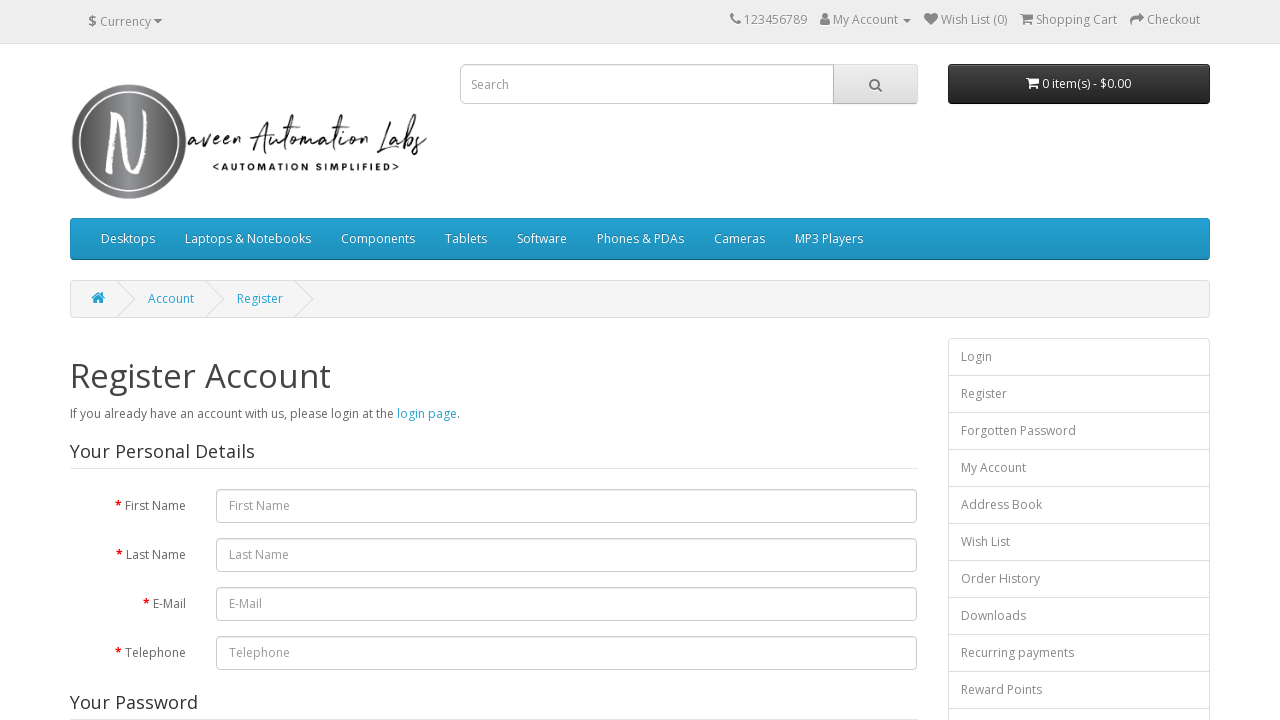

Filled First Name field with 'Naveen' on internal:attr=[placeholder="First Name"i]
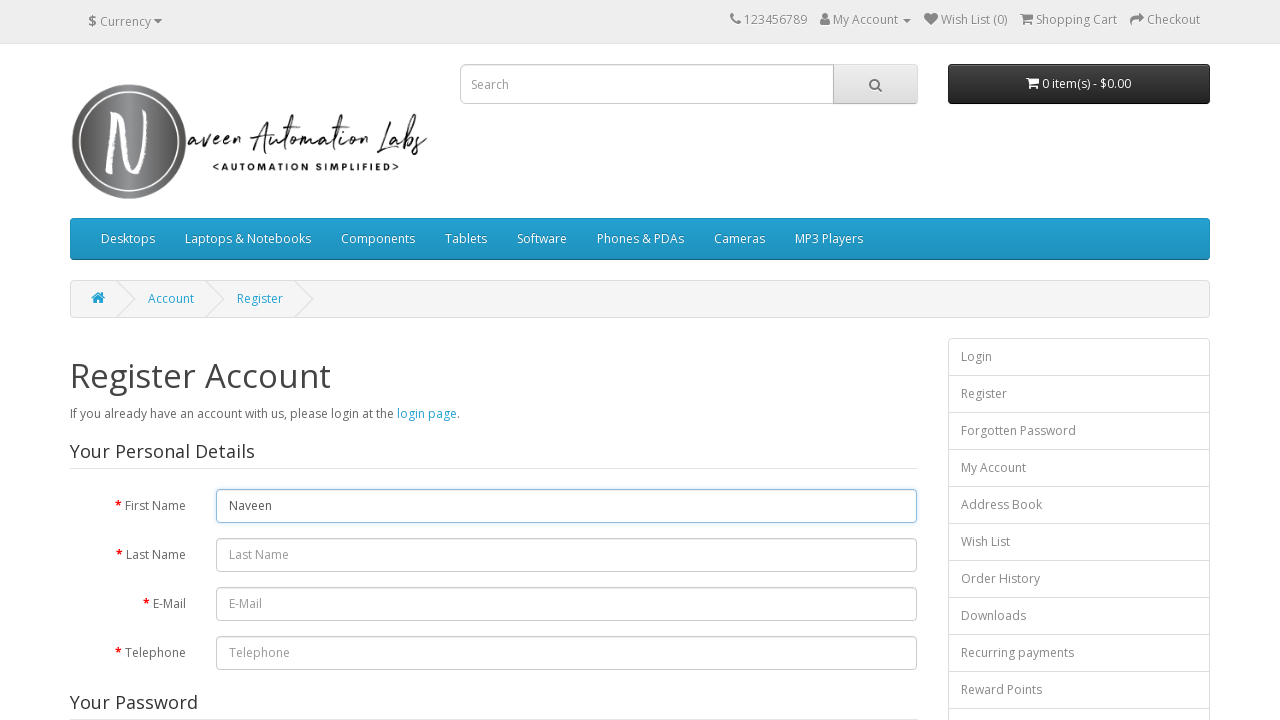

Filled Telephone field with '9219253743' on internal:attr=[placeholder="Telephone"i]
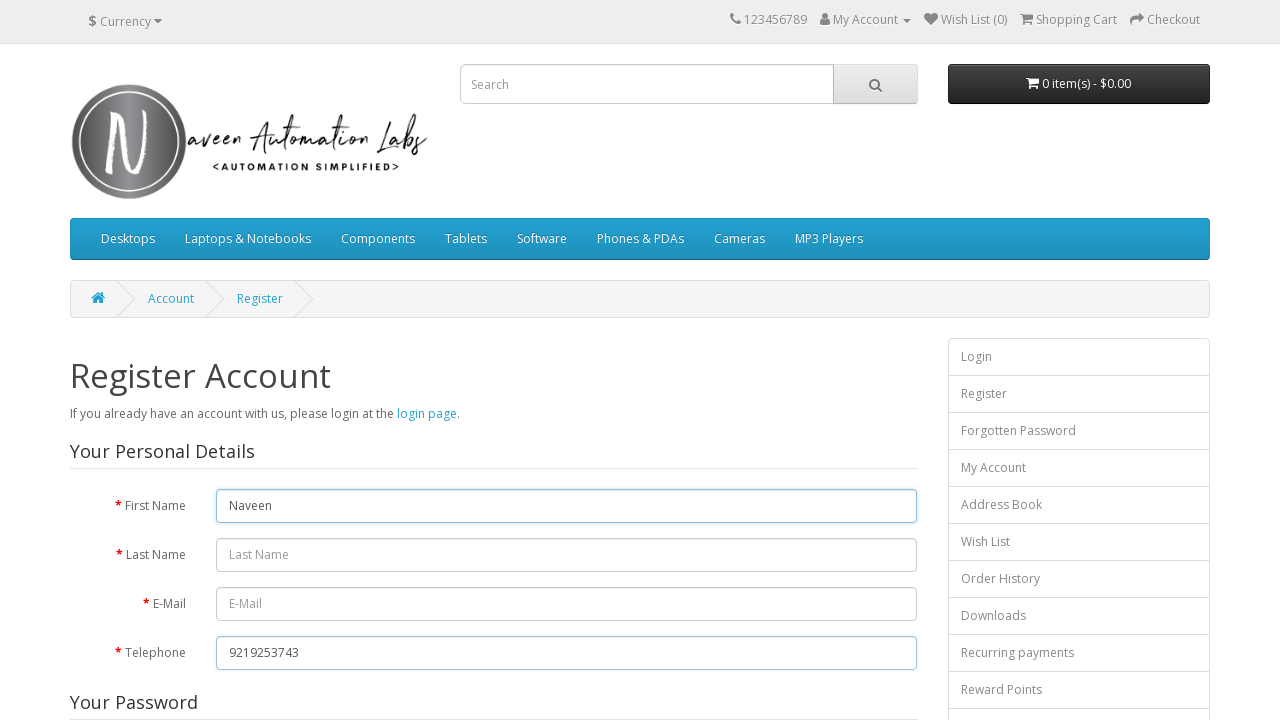

Typed Last Name 'AutomationLabs' with 200ms character delay on #input-lastname
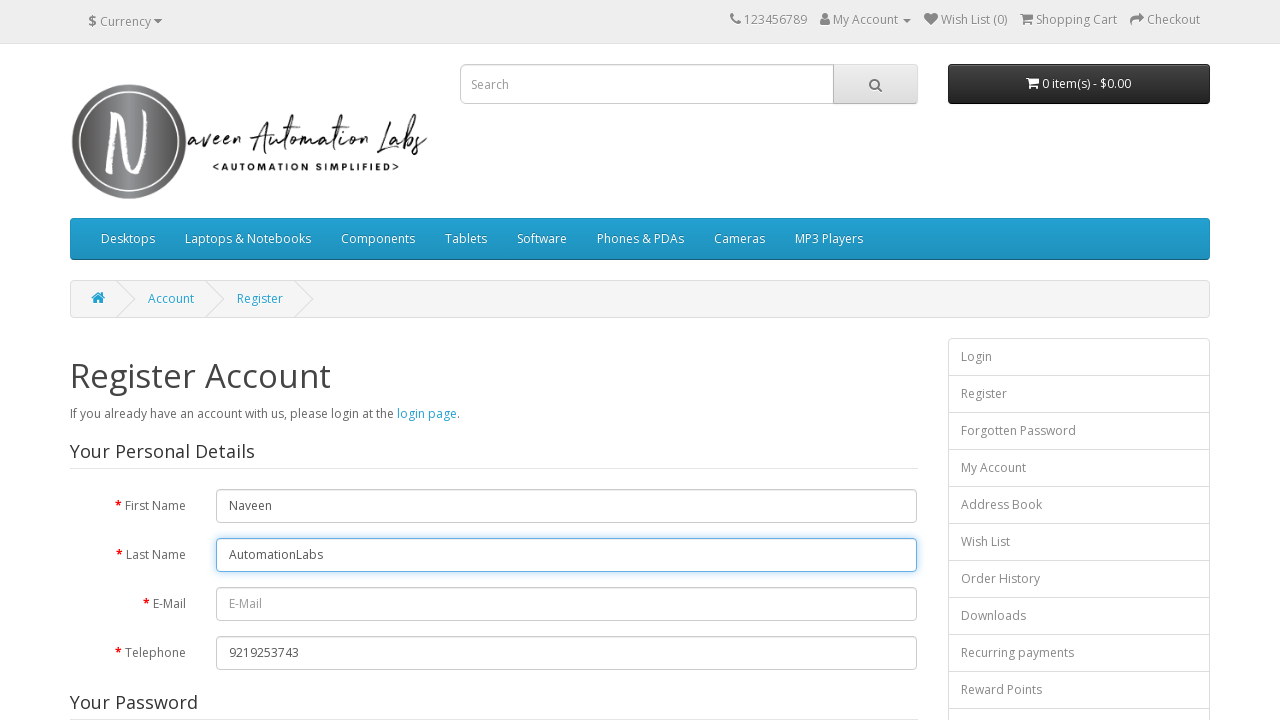

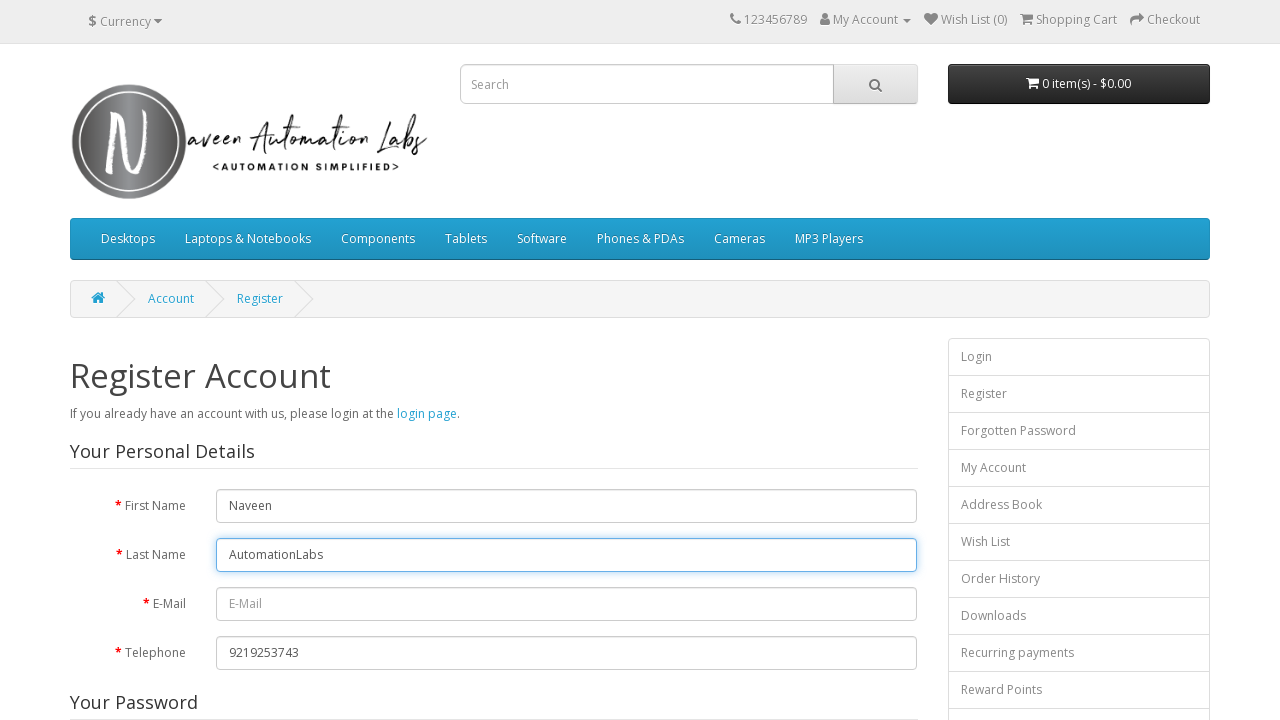